Tests sending a TAB key press using keyboard actions and verifies the result text displays the correct key was pressed.

Starting URL: http://the-internet.herokuapp.com/key_presses

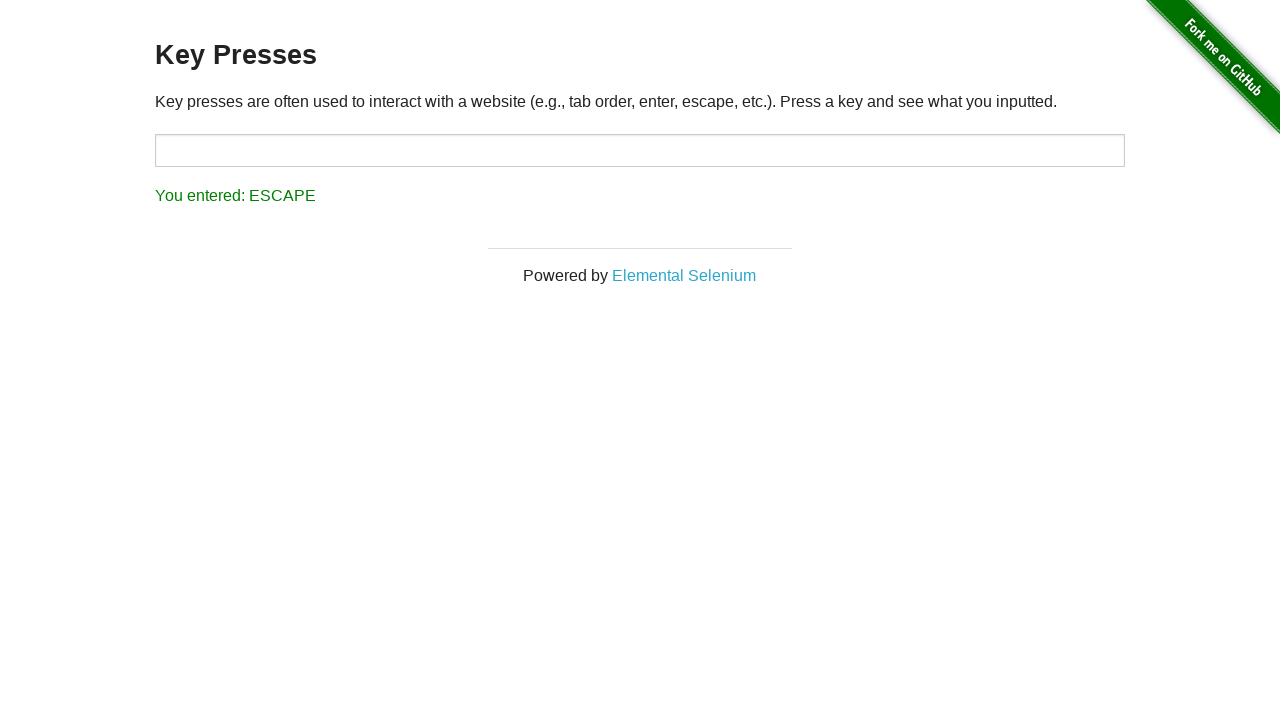

Pressed TAB key using keyboard action
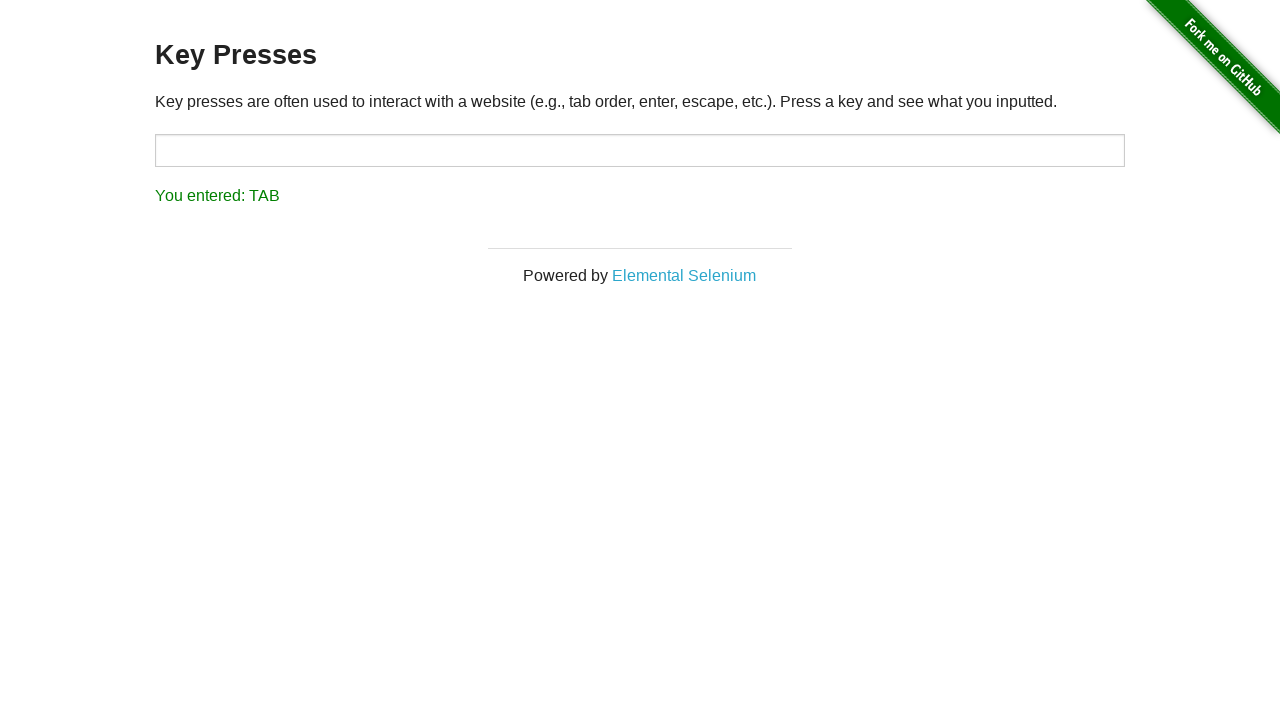

Result element loaded after TAB key press
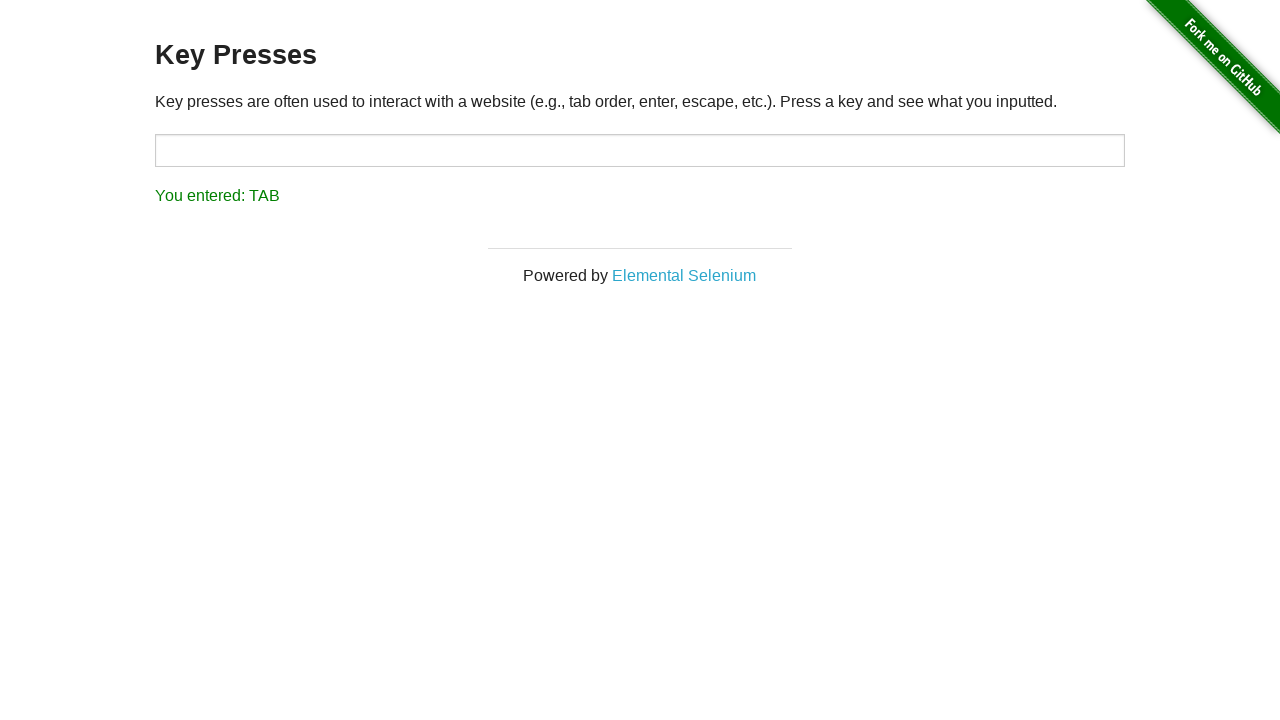

Retrieved result text: 'You entered: TAB'
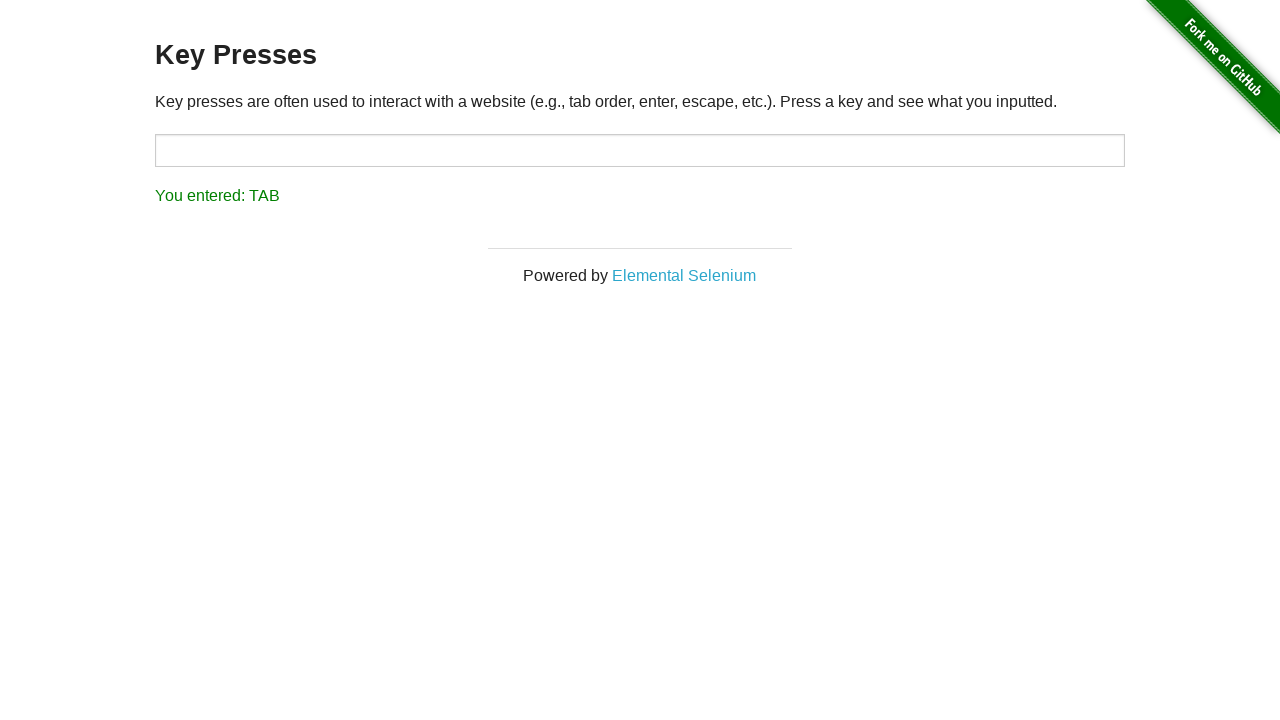

Verified result text displays 'You entered: TAB'
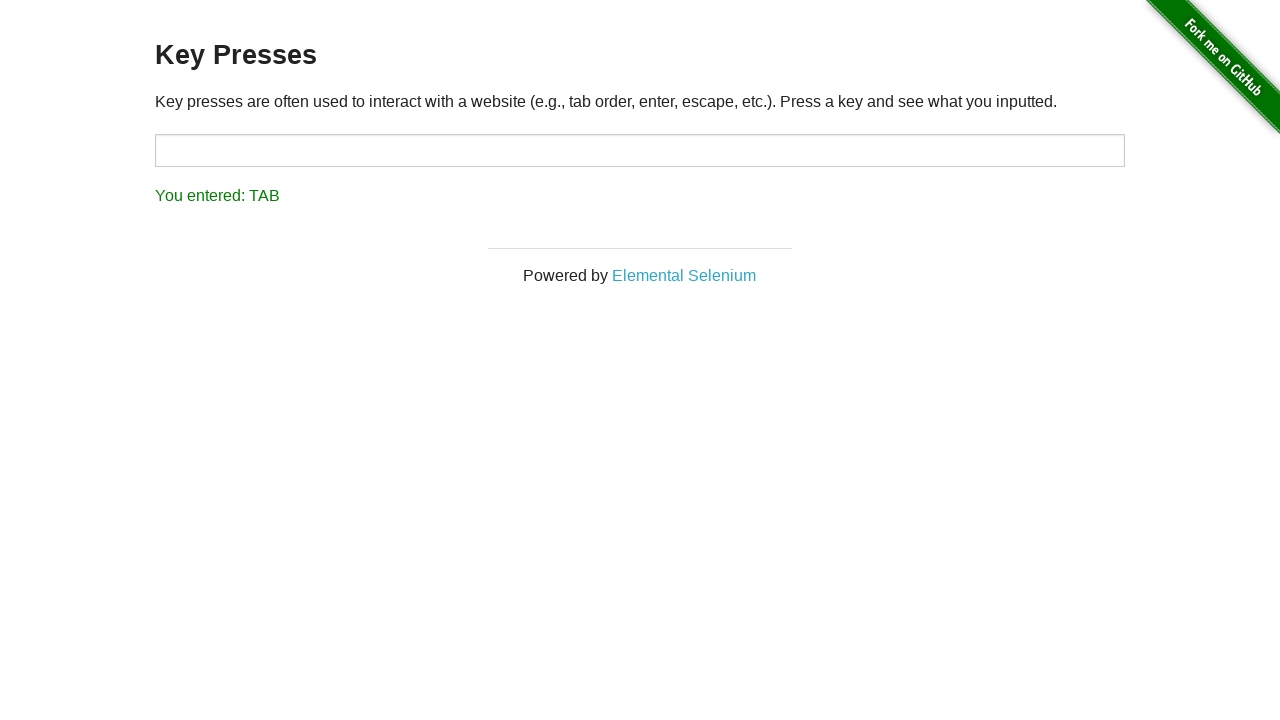

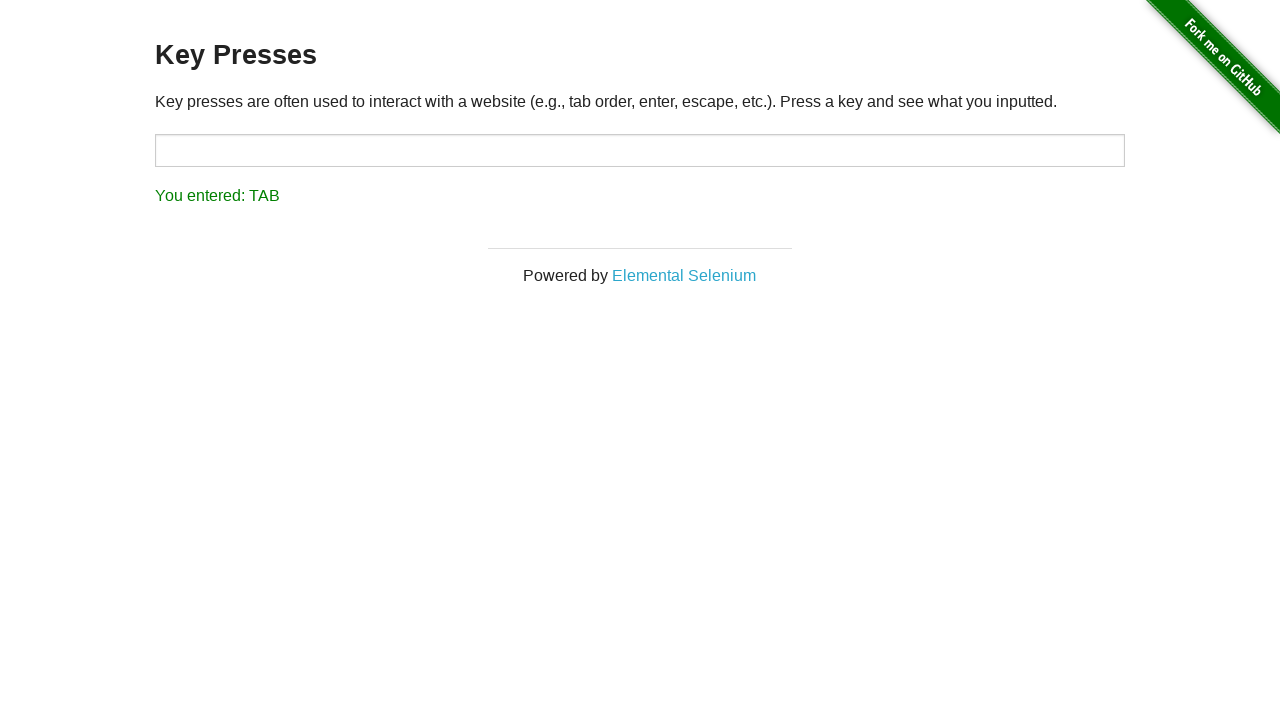